Tests drag and drop functionality on jQuery UI demo page by navigating to the Droppable demo, switching to the iframe, and dragging an element to a drop target

Starting URL: https://www.jqueryui.com/

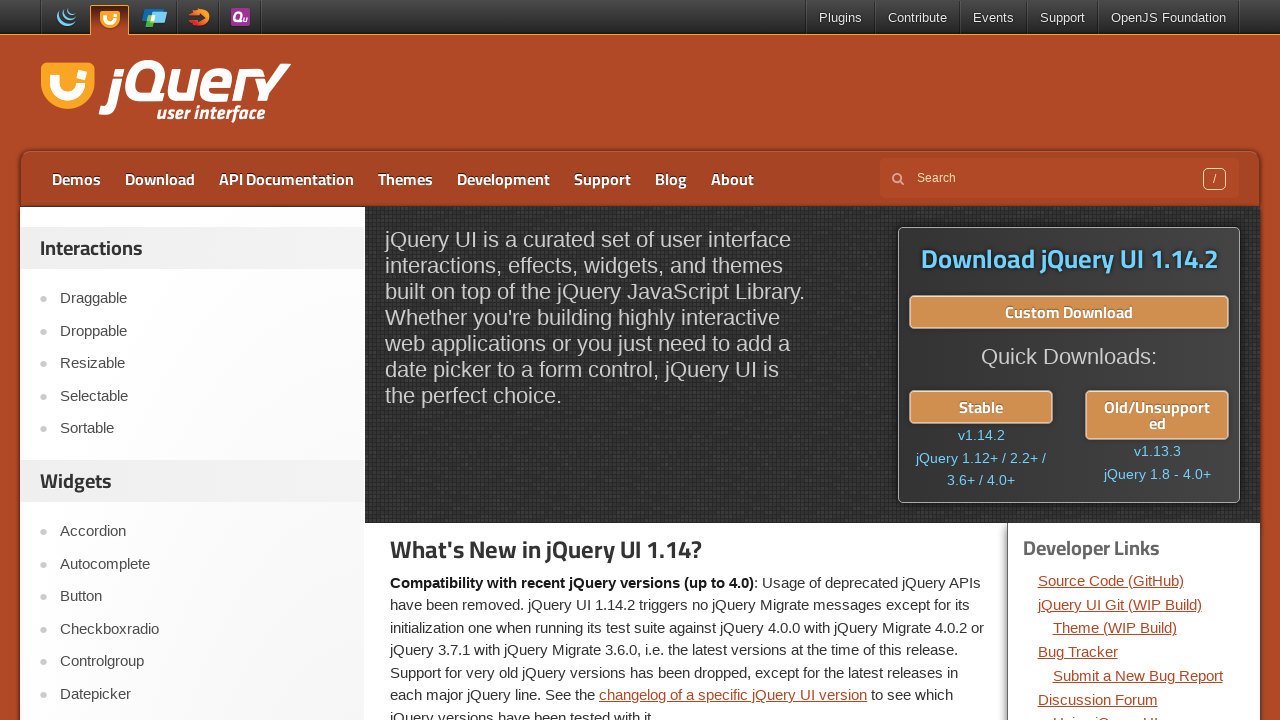

Clicked on Droppable link to navigate to demo at (202, 331) on text=Droppable
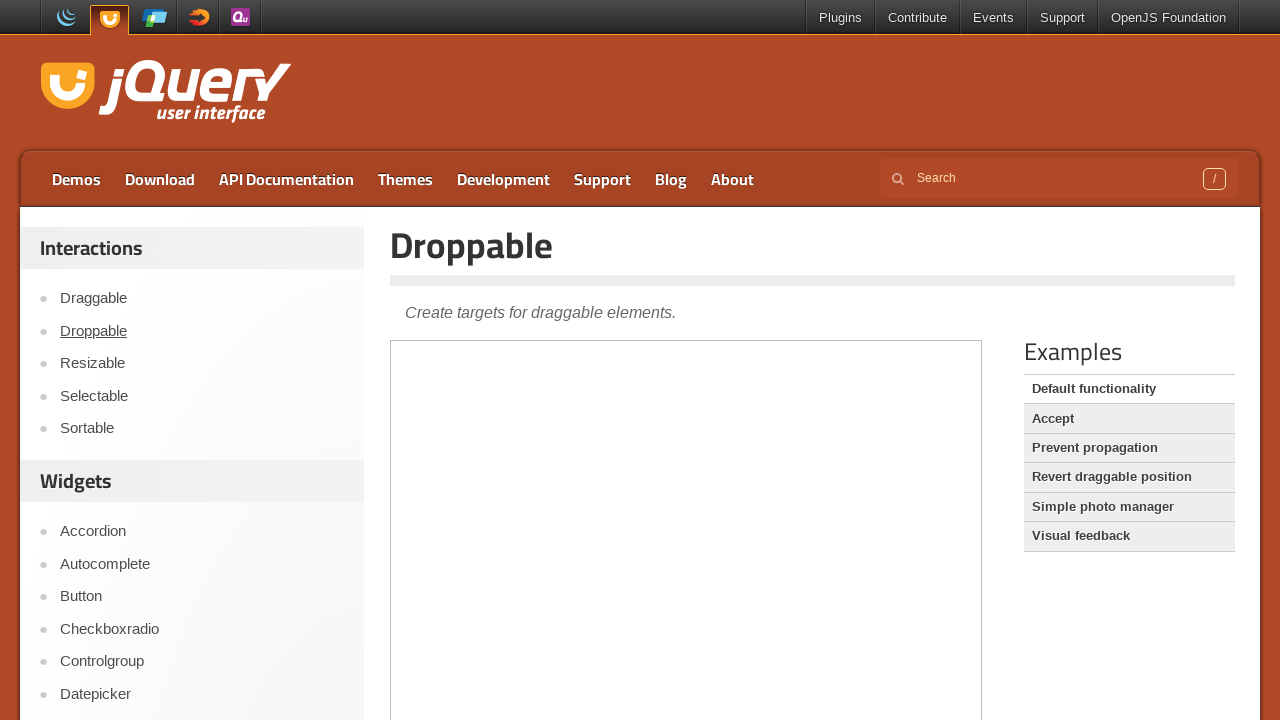

Located the demo iframe
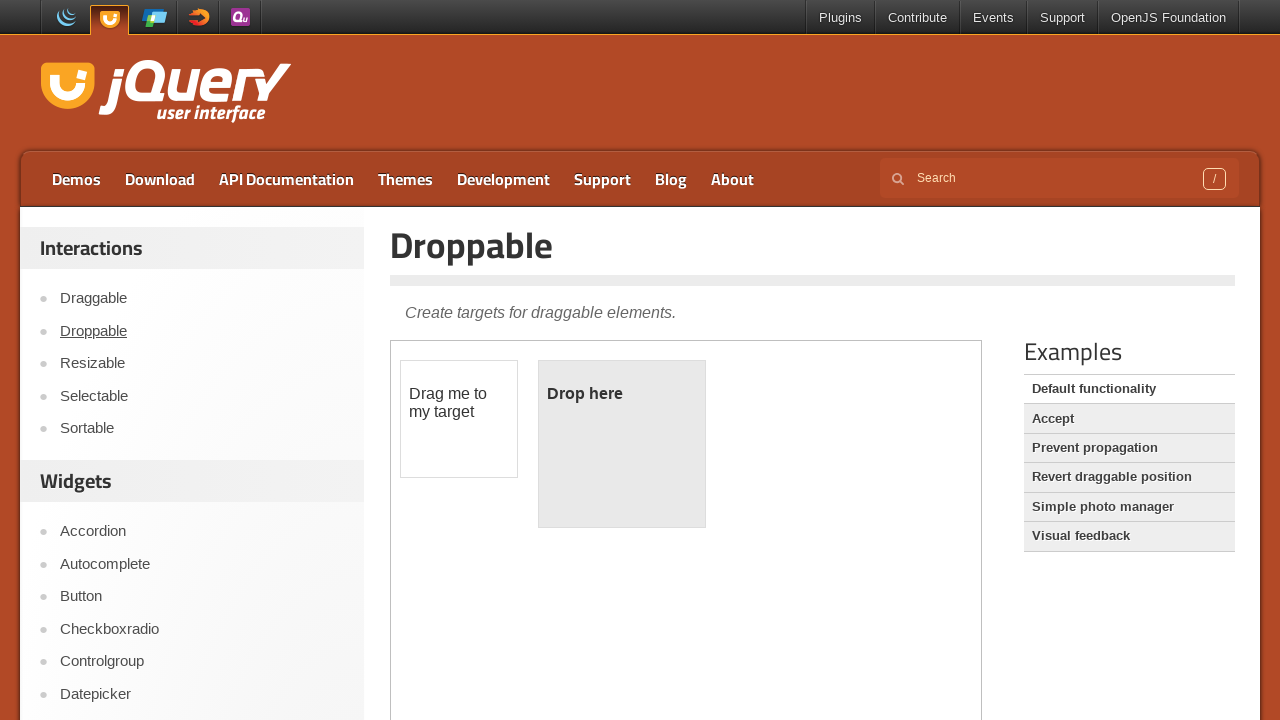

Located the draggable element within the iframe
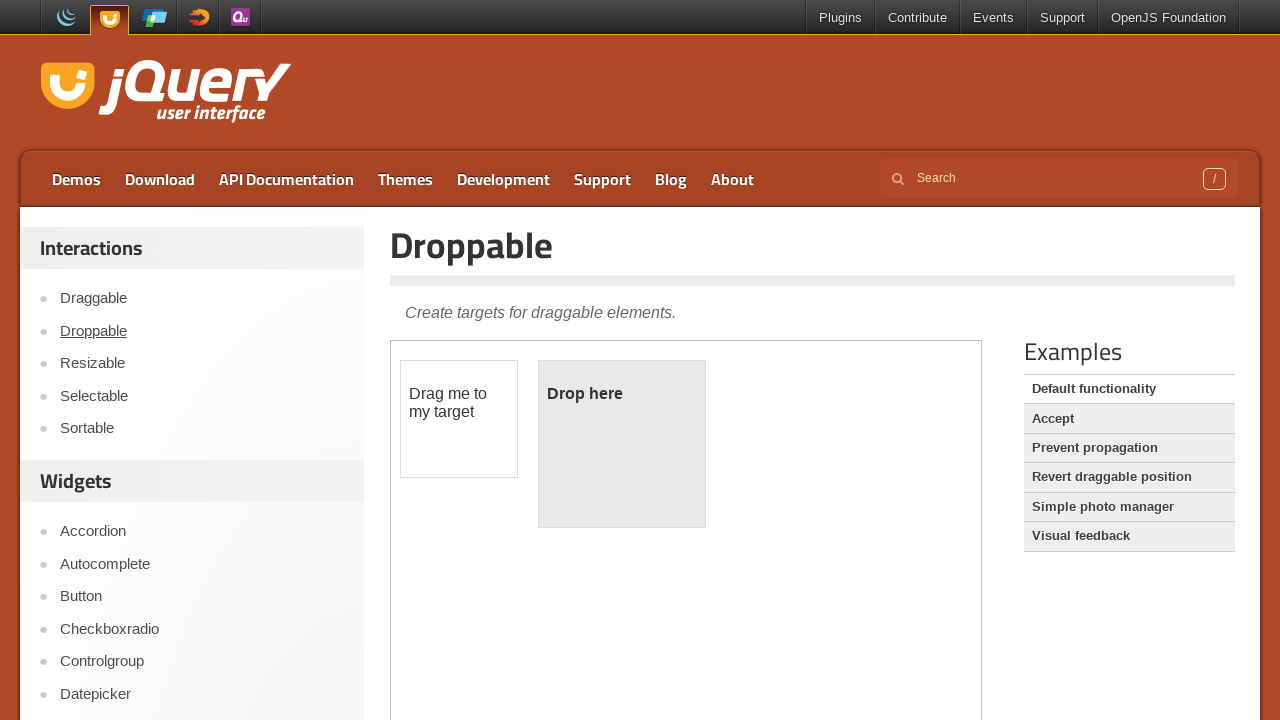

Located the droppable element within the iframe
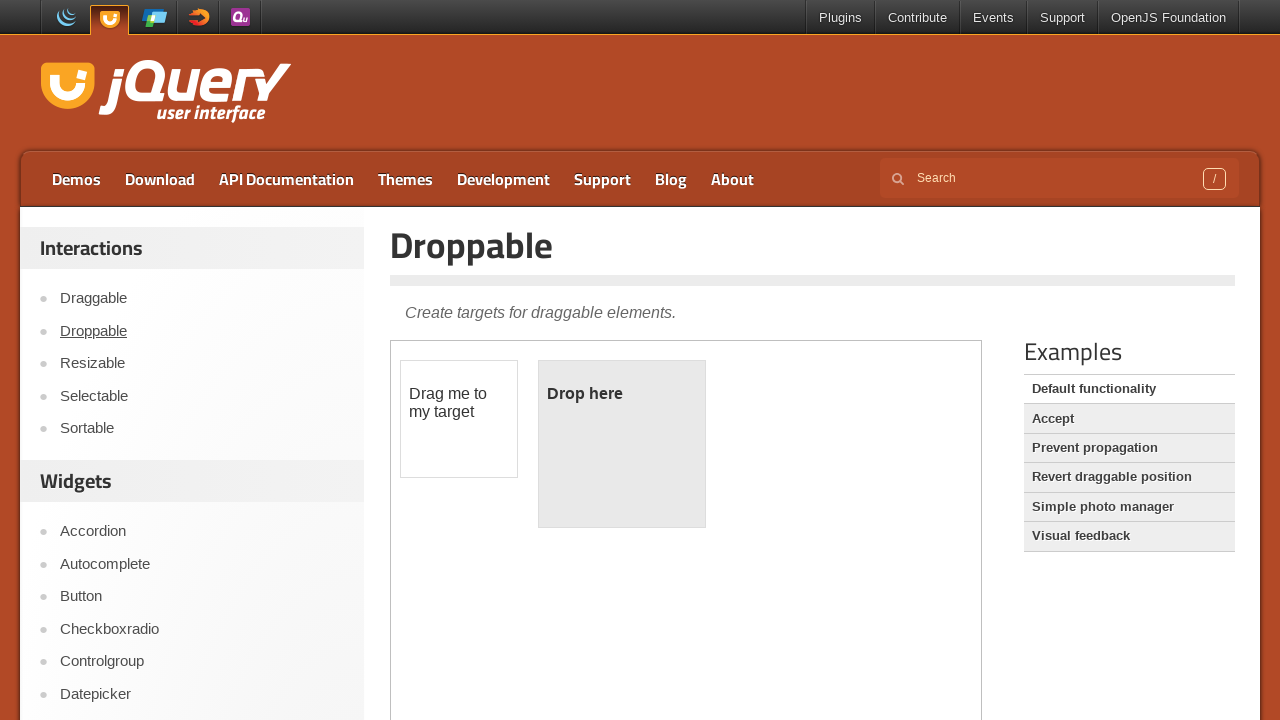

Dragged the draggable element to the droppable target at (622, 444)
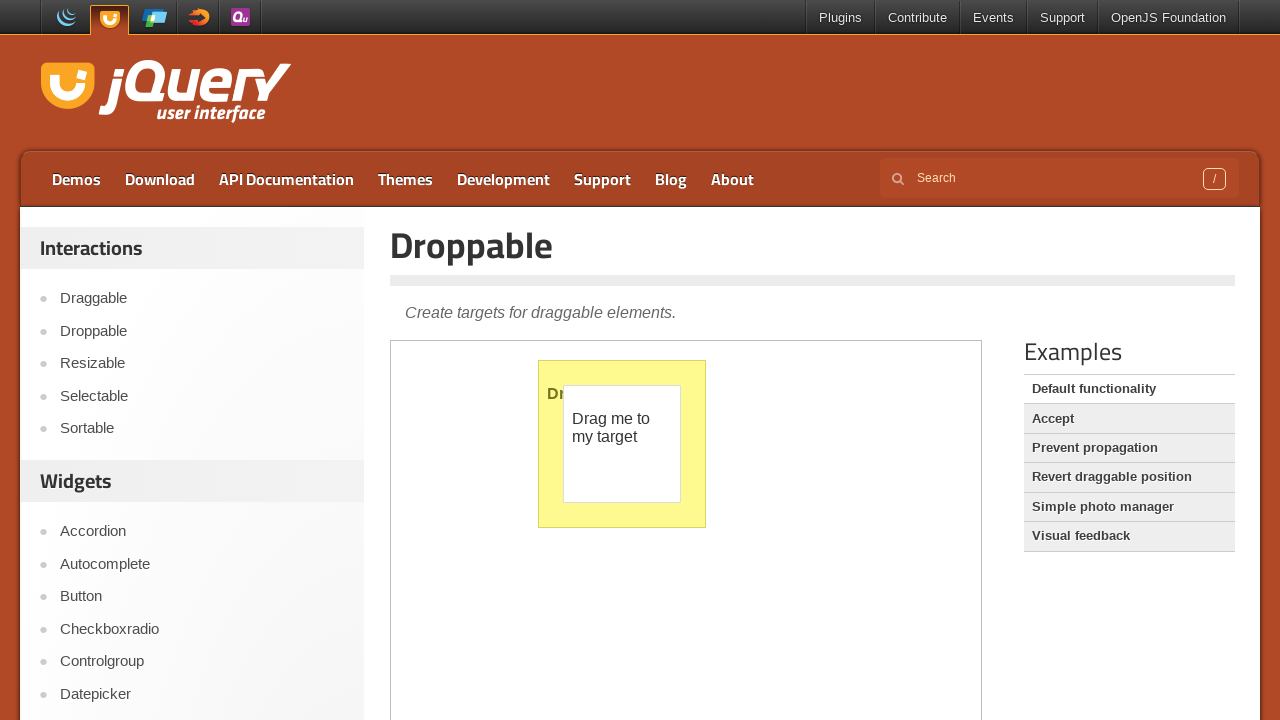

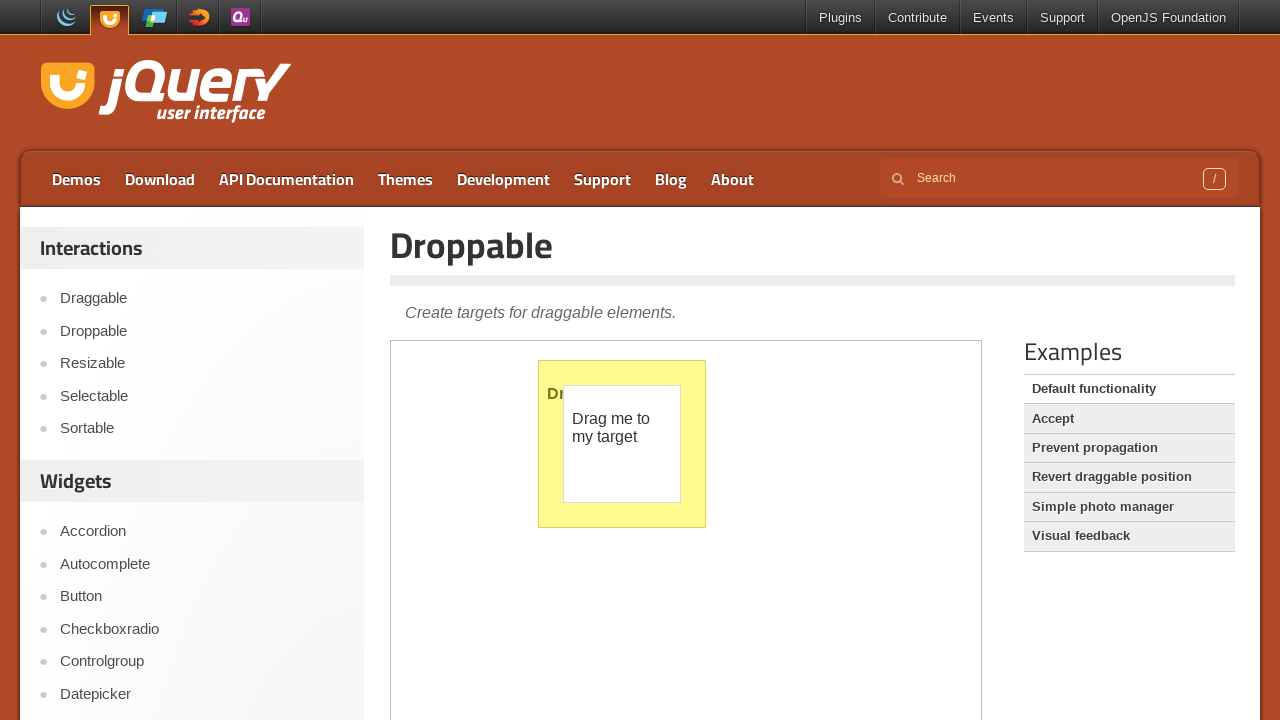